Tests navigation from Tools QA to Demo QA site via link click in new tab

Starting URL: https://www.toolsqa.com/selenium-training/

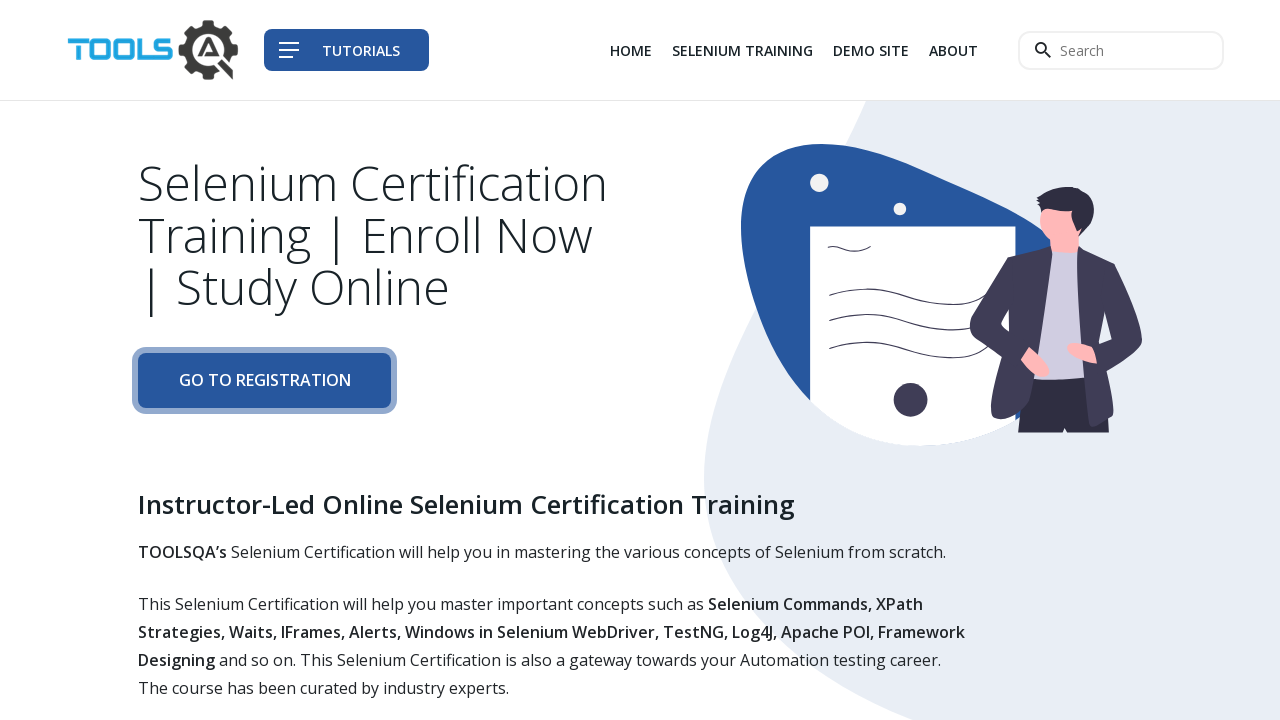

Clicked Demo Site link (3rd navigation item) to open in new tab at (871, 50) on div.col-auto li:nth-child(3) a
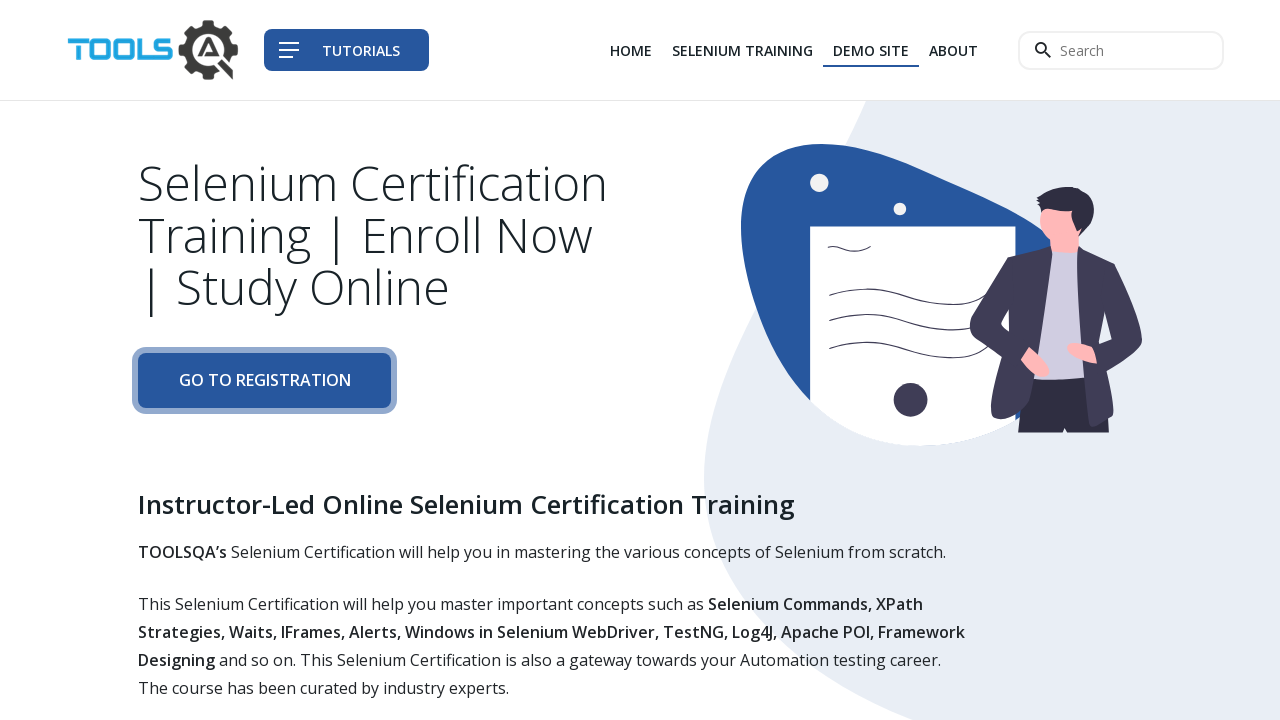

Switched to newly opened popup/tab with Demo QA site
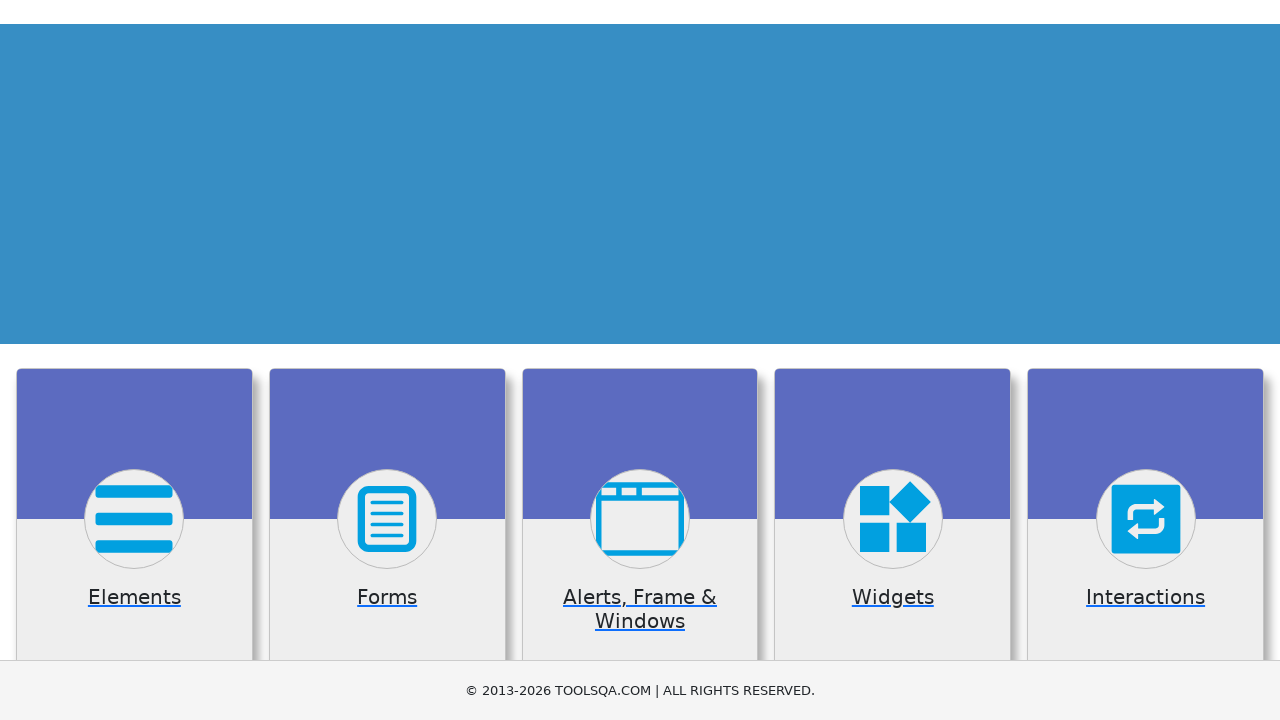

Successfully navigated to Demo QA site at https://demoqa.com/
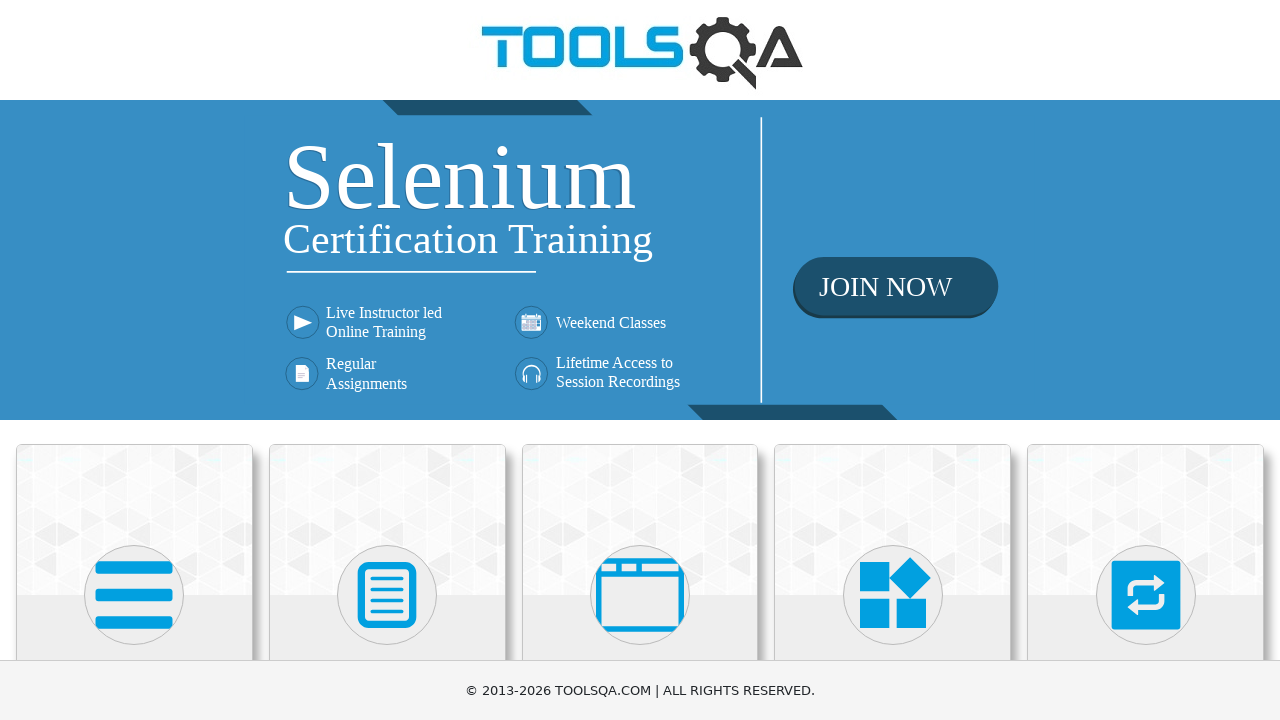

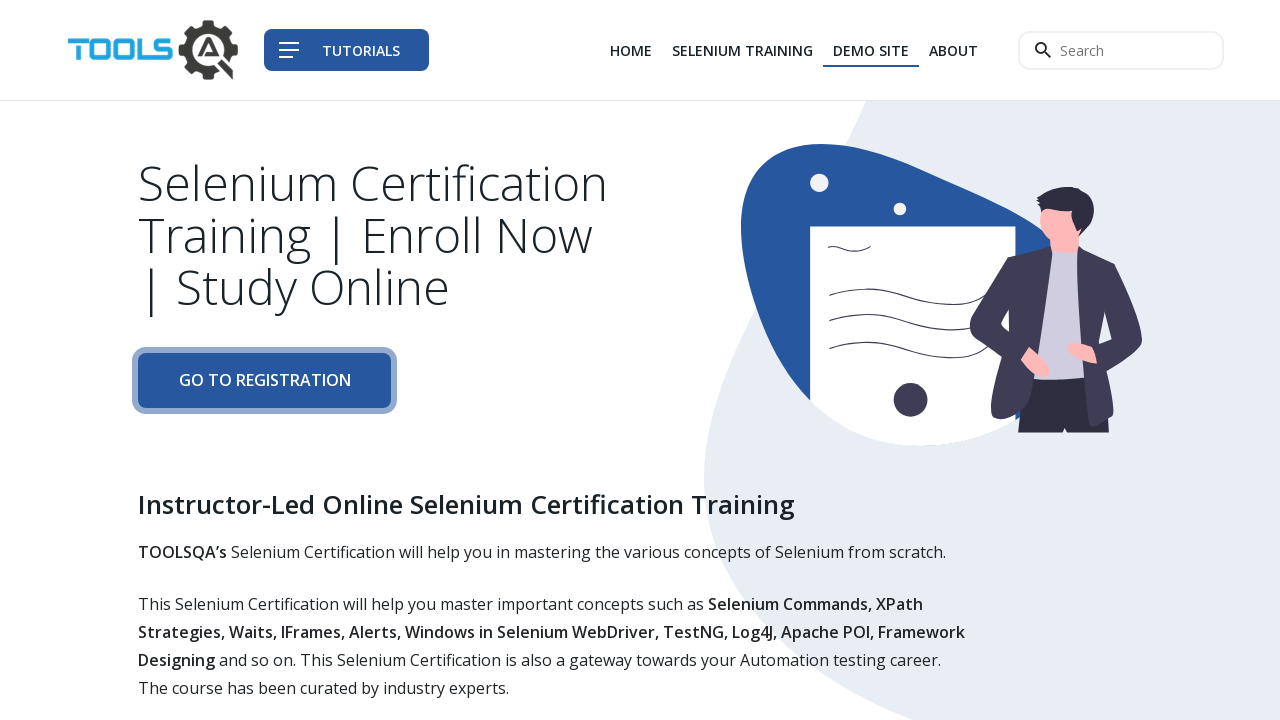